Tests window handling functionality by opening a new window and switching to it to verify the title

Starting URL: http://demo.automationtesting.in/Windows.html

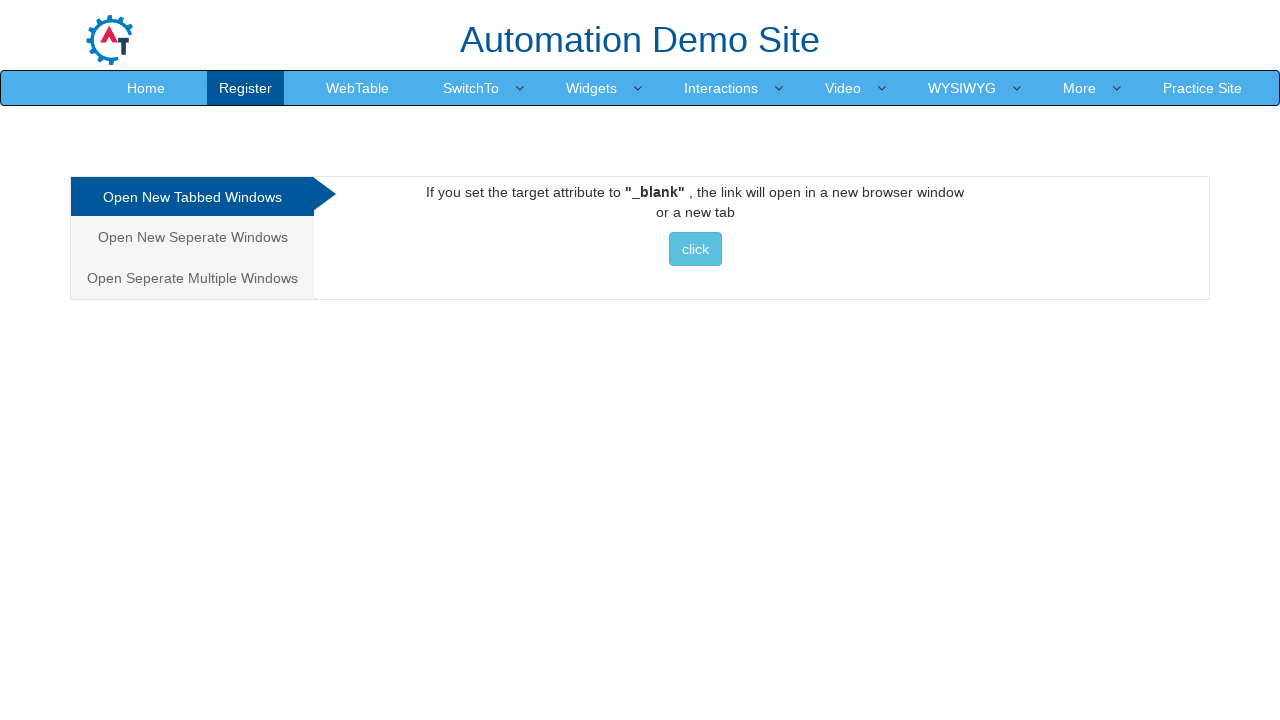

Clicked on 'Open New Seperate Windows' link at (192, 237) on text='Open New Seperate Windows'
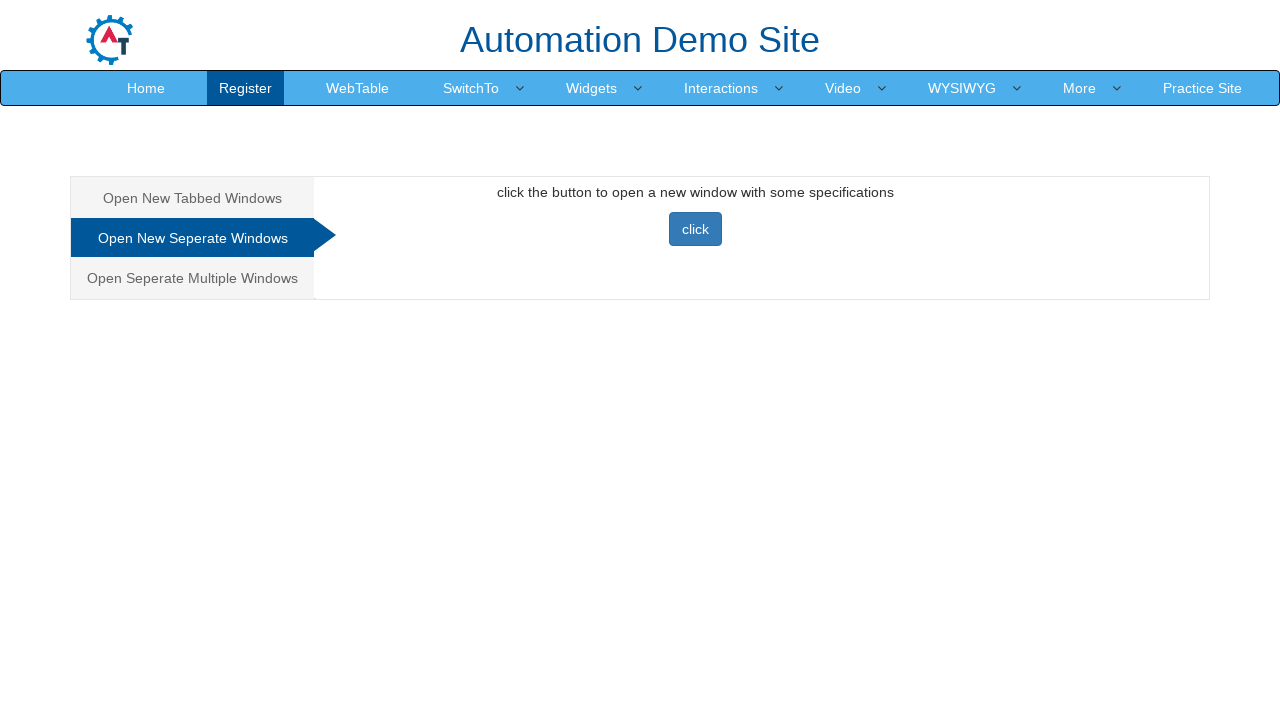

Clicked button to open new window at (695, 229) on button.btn.btn-primary
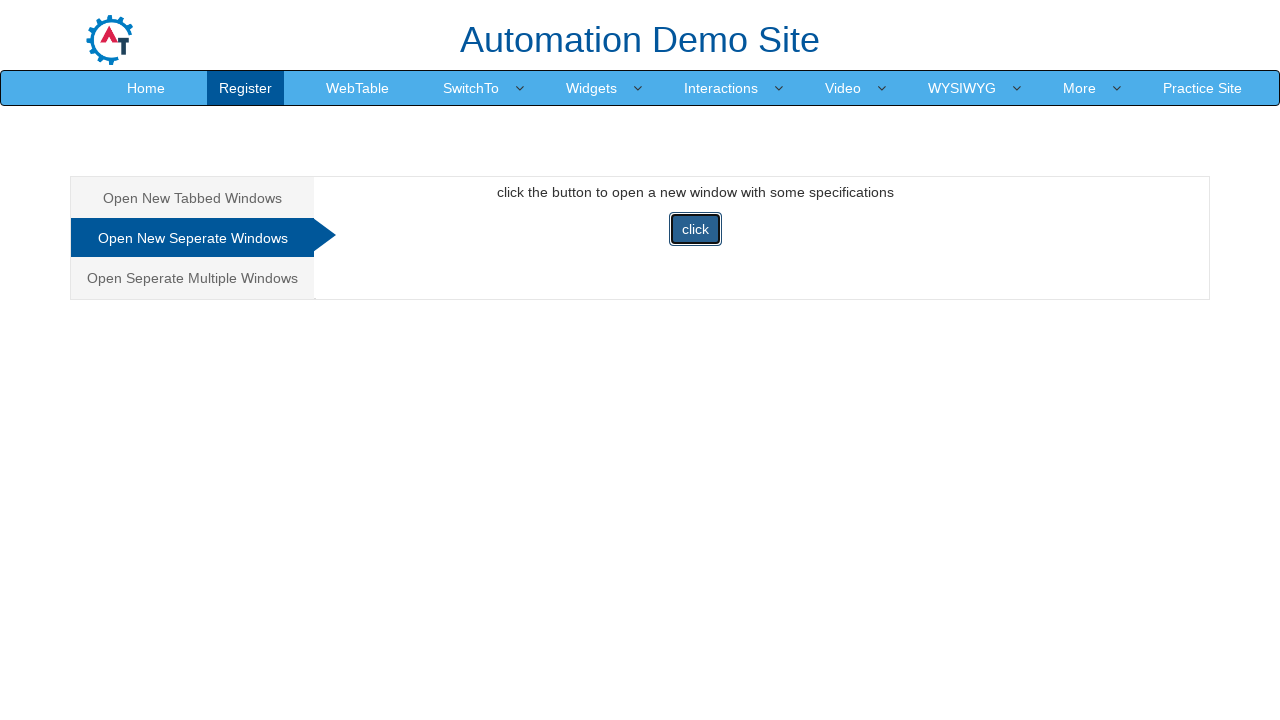

New window opened and captured
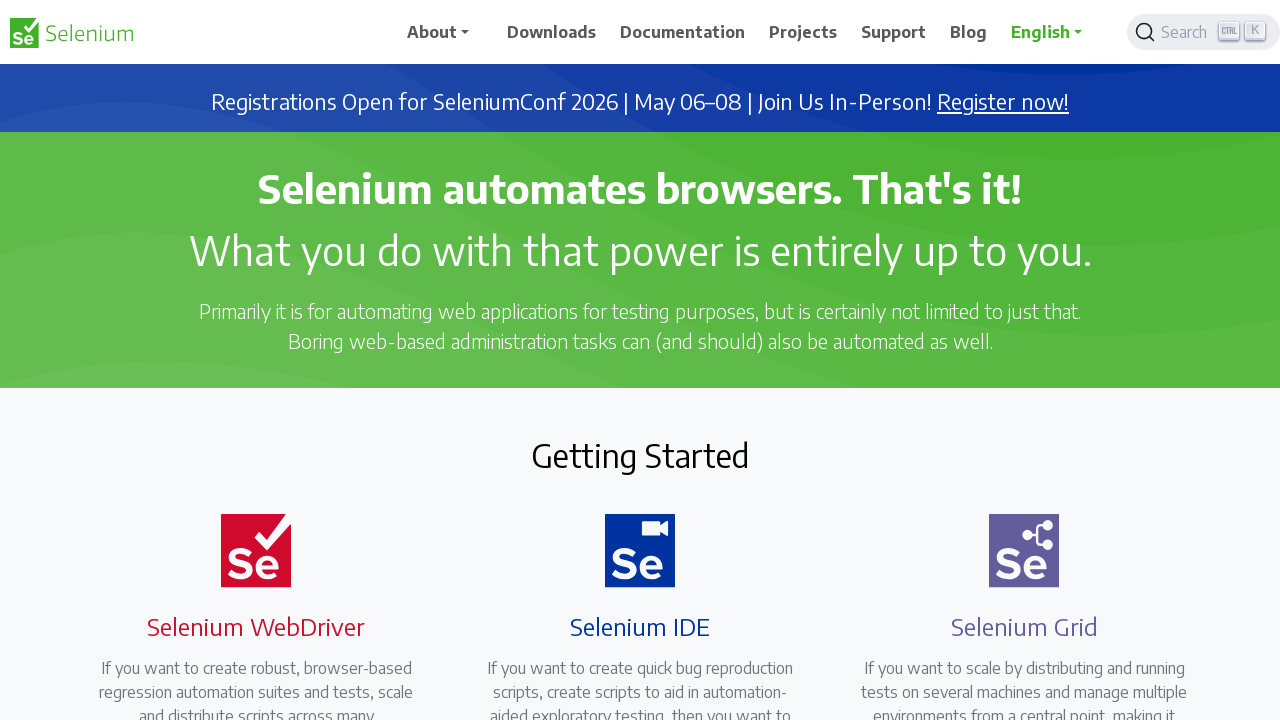

Retrieved title from new window: Selenium
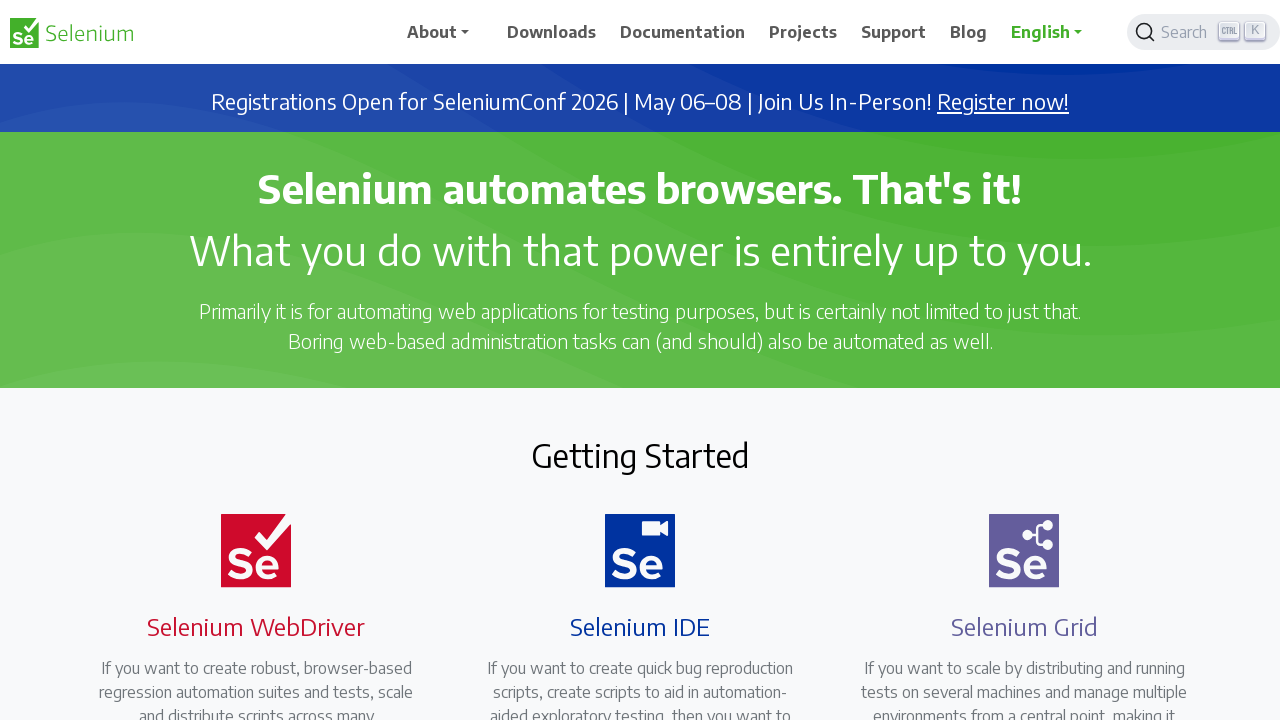

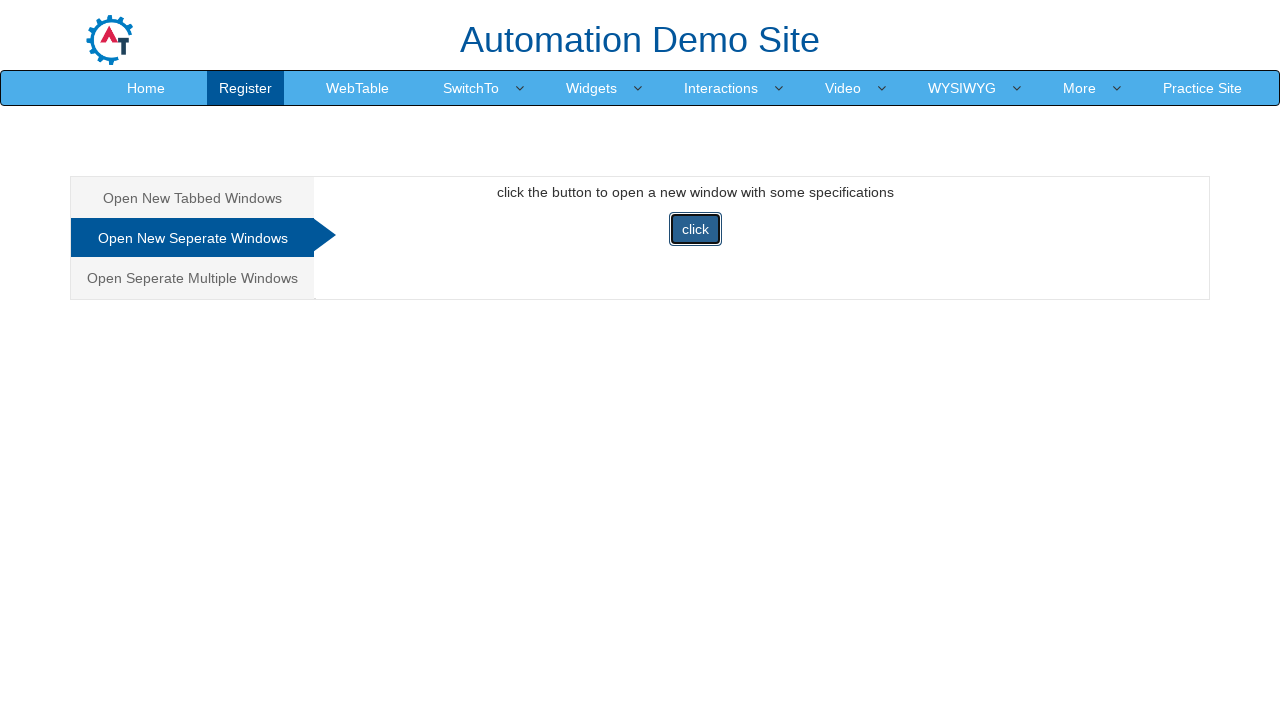